Tests article comments link by clicking on comments count and verifying comments section opens in a new window

Starting URL: https://pikabu.ru/

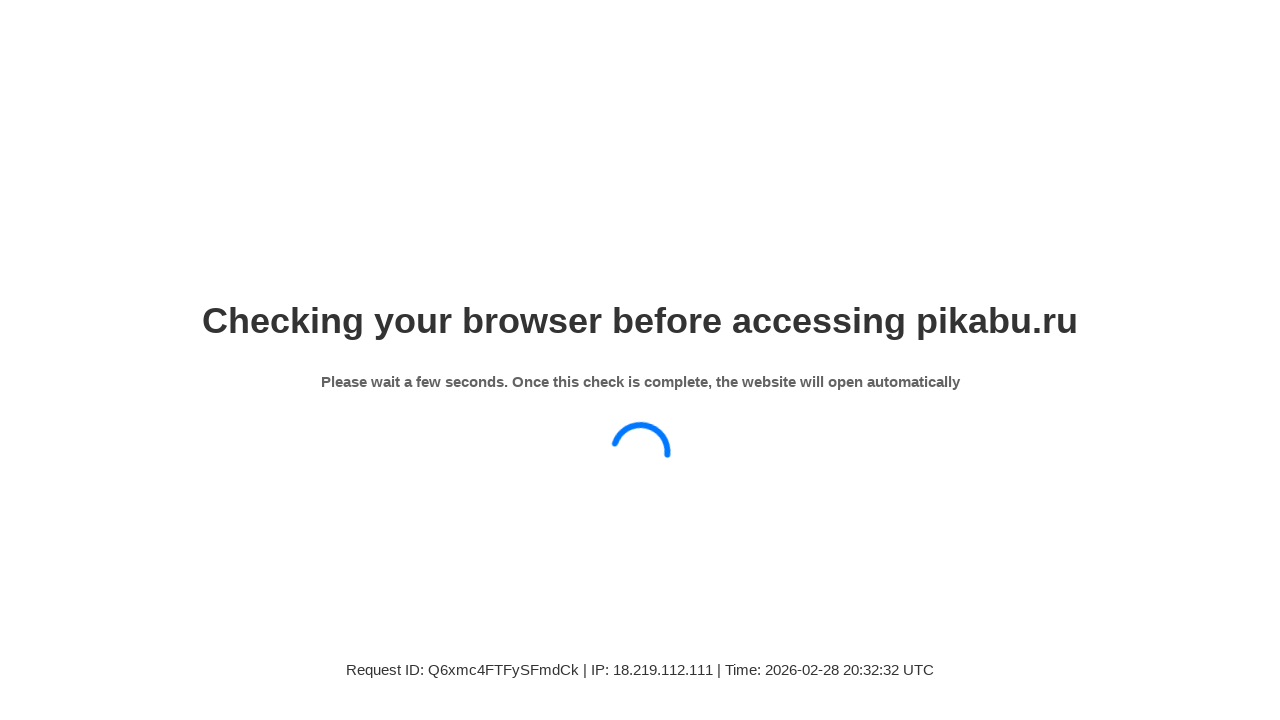

Article footer with comments section loaded
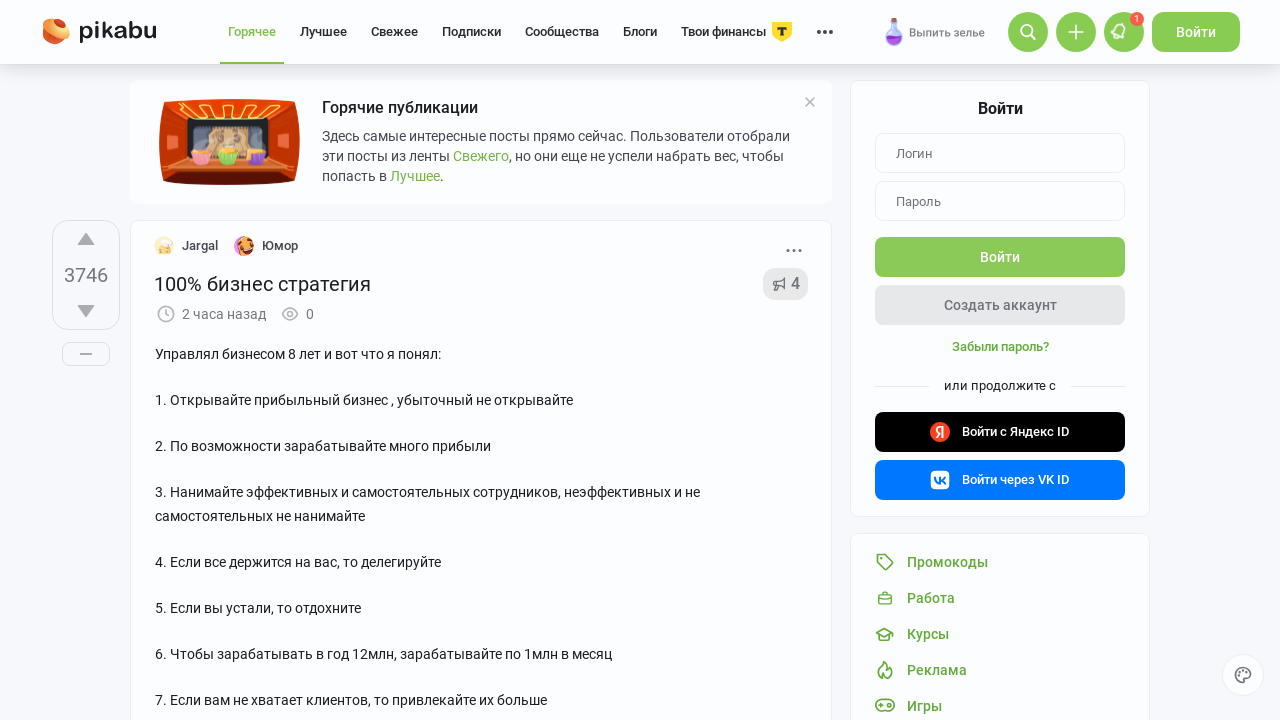

Clicked on comments count link, new window expected at (190, 360) on .story:nth-child(1) .story__comments-link-count
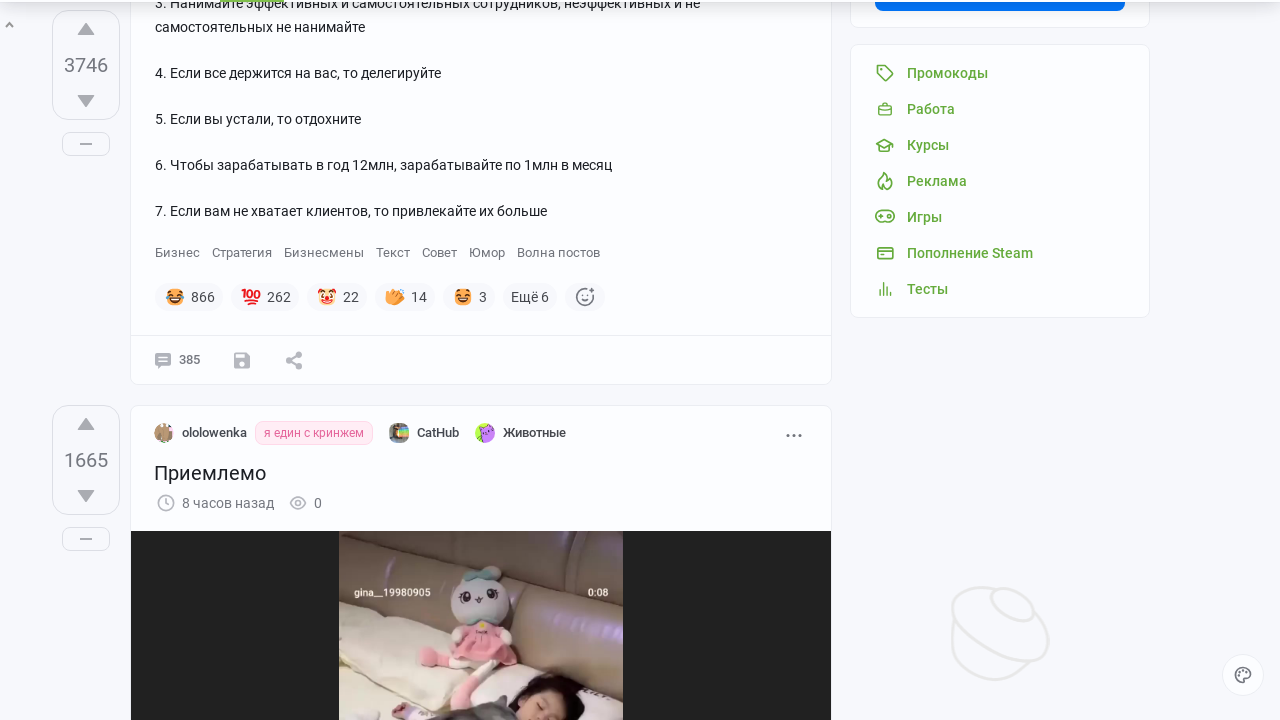

Switched to new page with comments
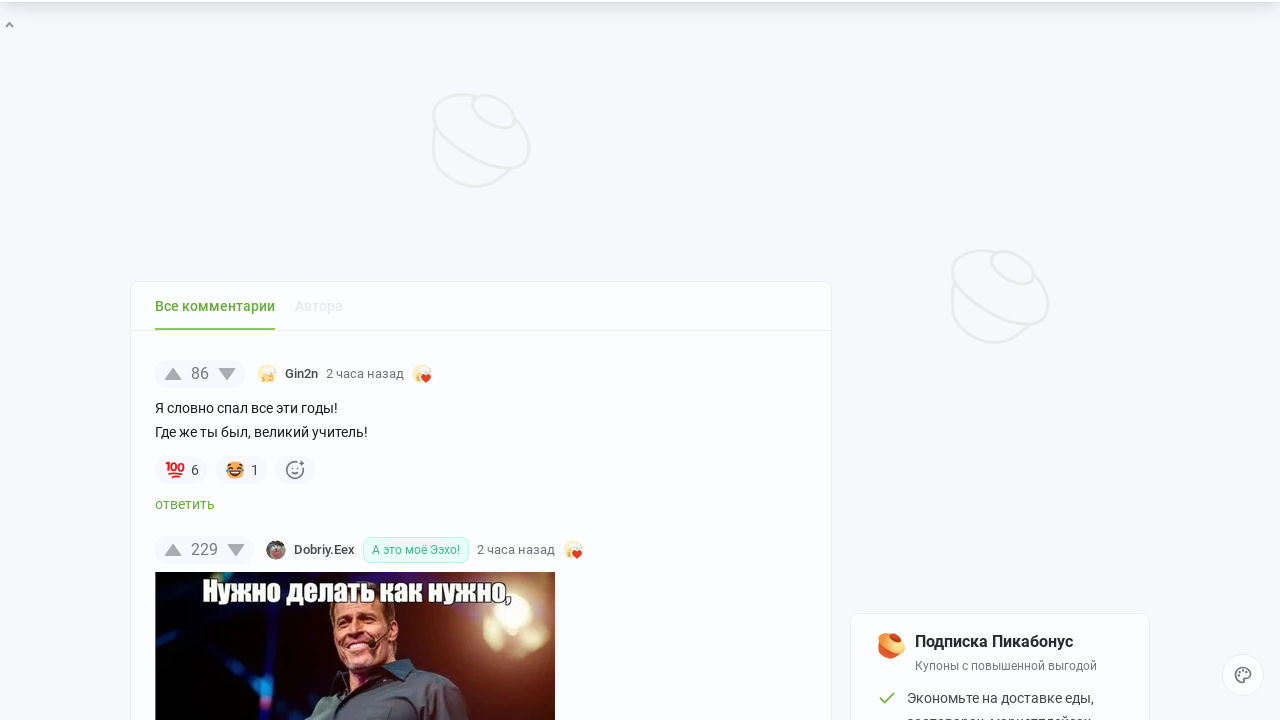

Verified comments section is visible with 'All comments' link
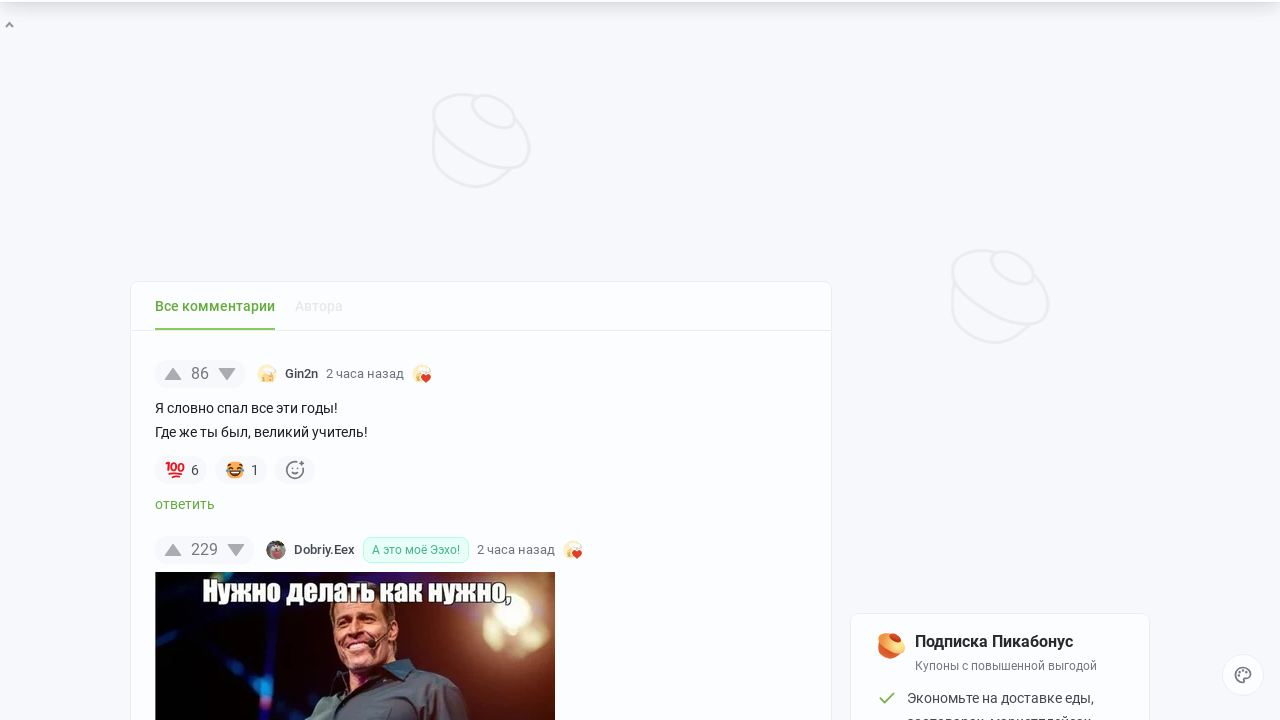

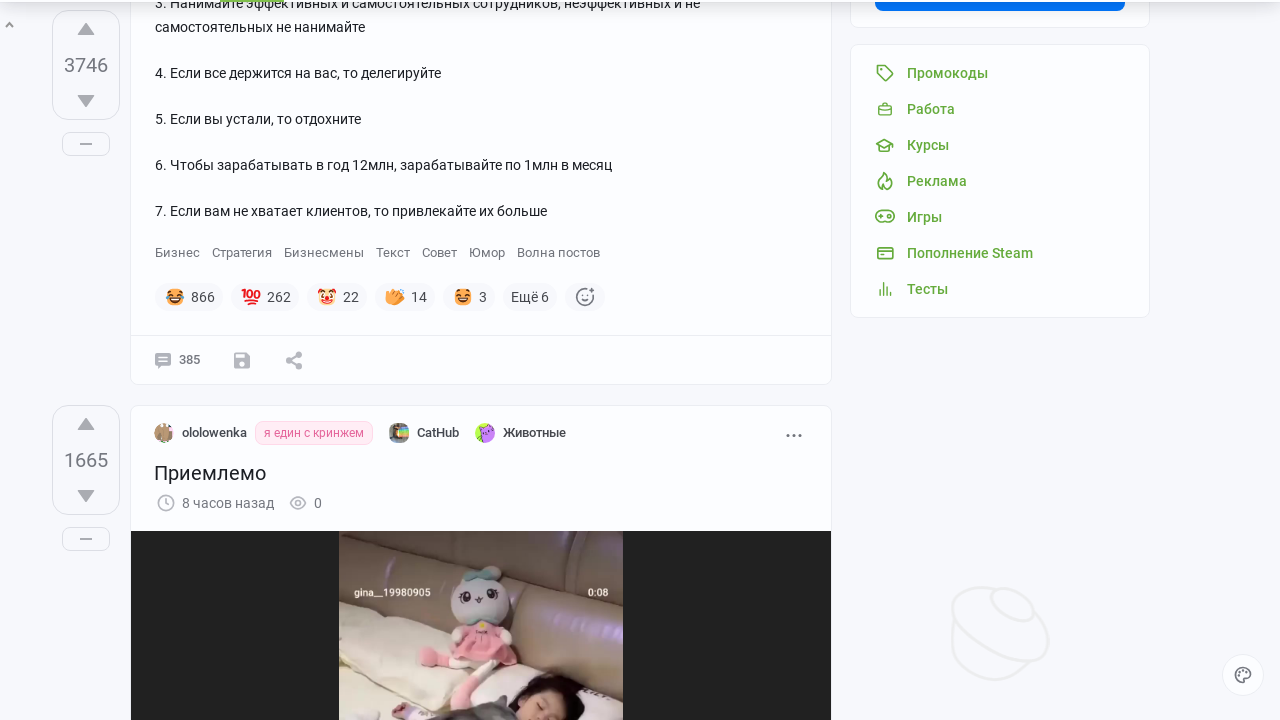